Tests filtering to display only completed todo items

Starting URL: https://demo.playwright.dev/todomvc

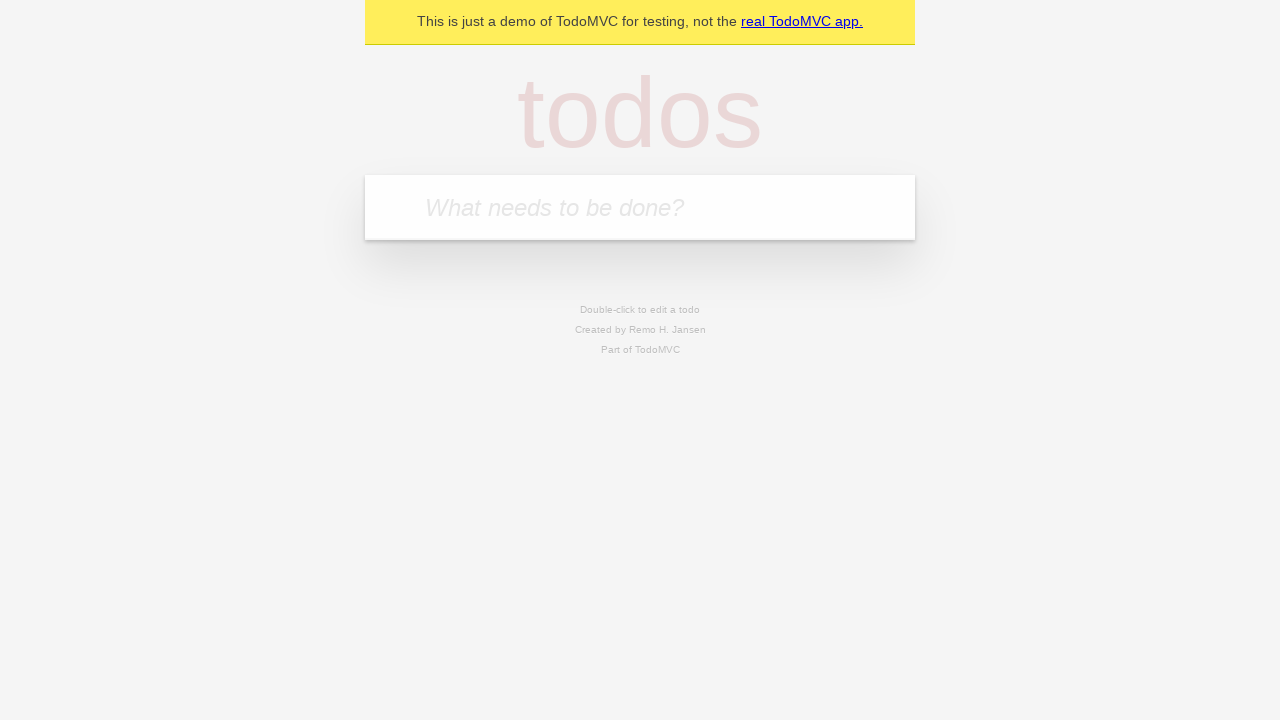

Filled todo input field with 'watch monty python' on internal:attr=[placeholder="What needs to be done?"i]
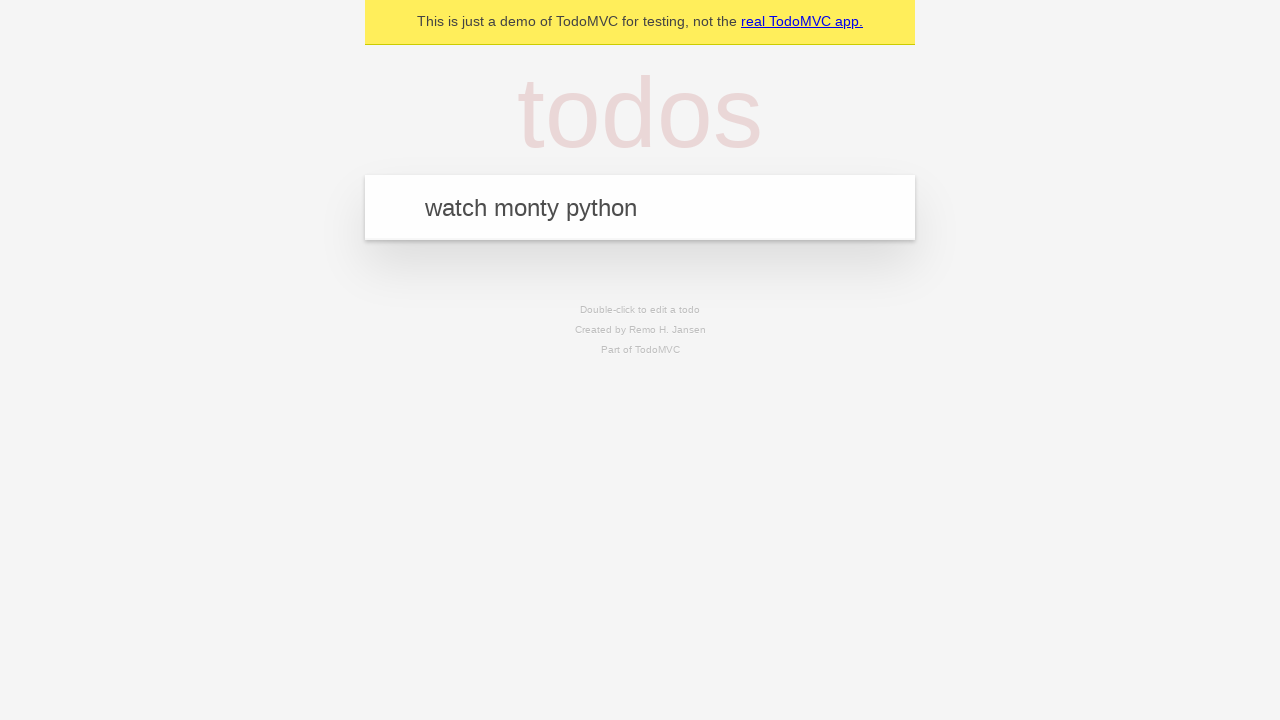

Pressed Enter to create todo 'watch monty python' on internal:attr=[placeholder="What needs to be done?"i]
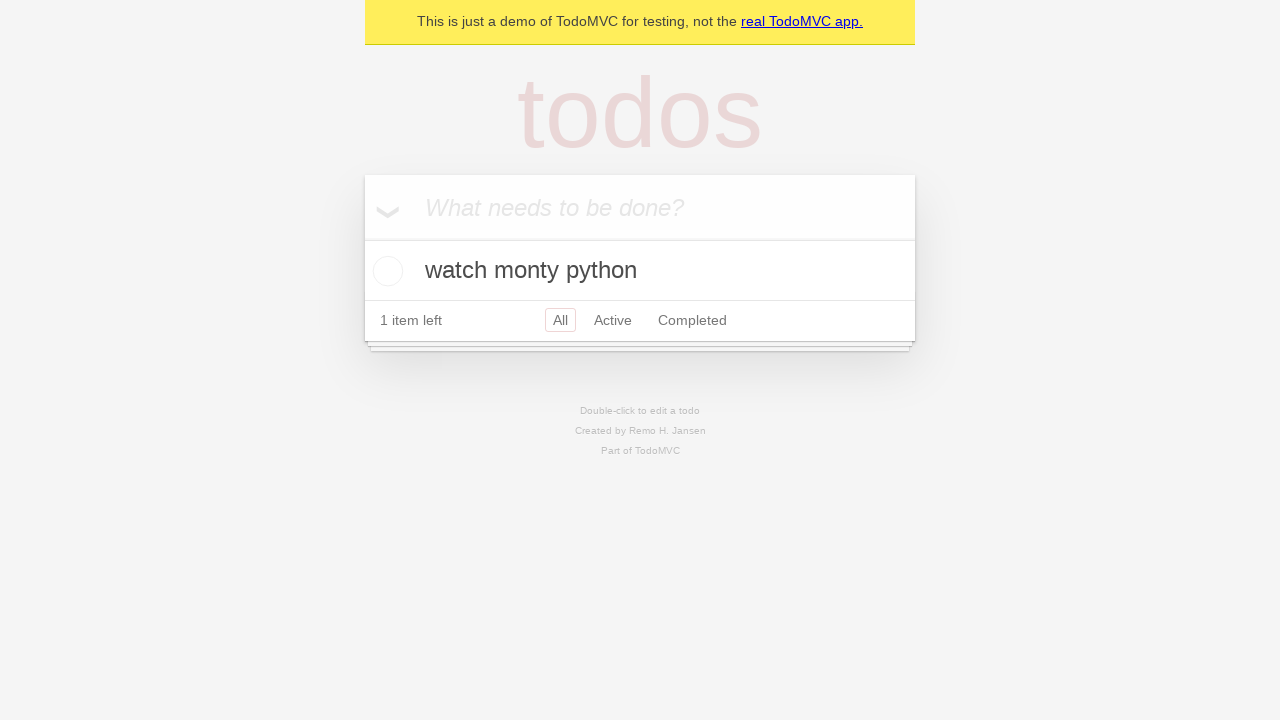

Filled todo input field with 'feed the cat' on internal:attr=[placeholder="What needs to be done?"i]
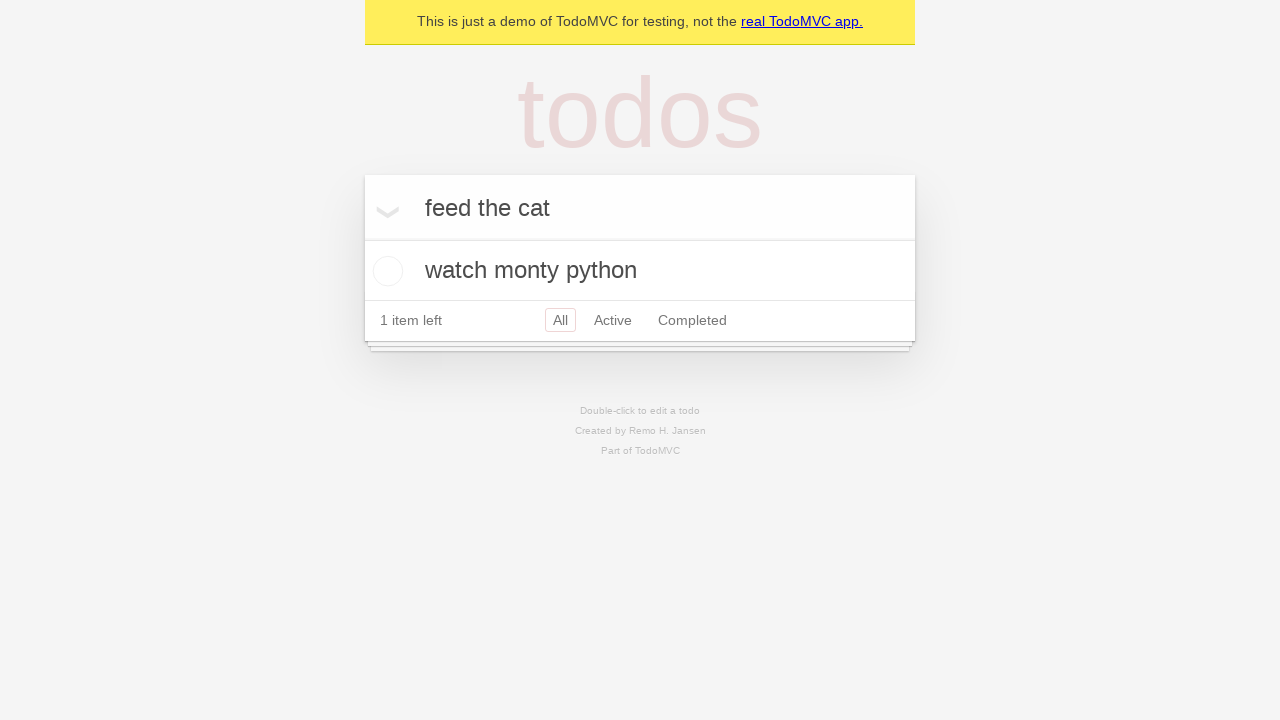

Pressed Enter to create todo 'feed the cat' on internal:attr=[placeholder="What needs to be done?"i]
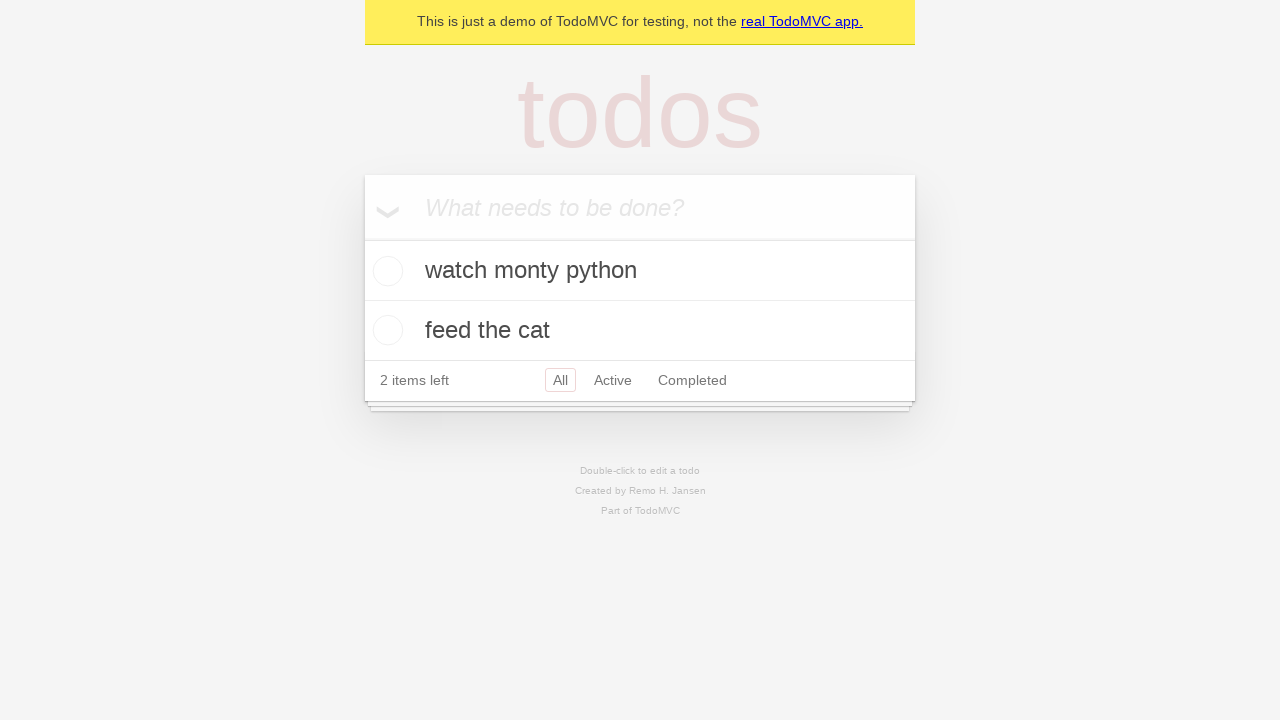

Filled todo input field with 'book a doctors appointment' on internal:attr=[placeholder="What needs to be done?"i]
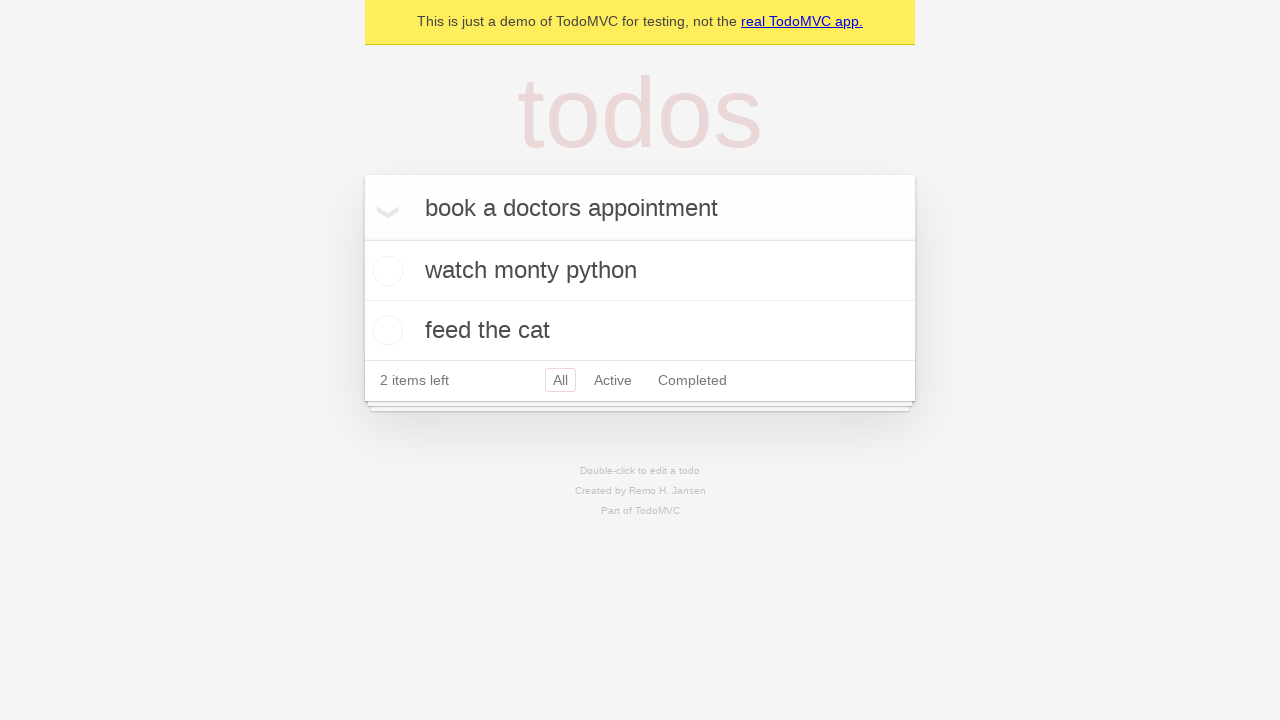

Pressed Enter to create todo 'book a doctors appointment' on internal:attr=[placeholder="What needs to be done?"i]
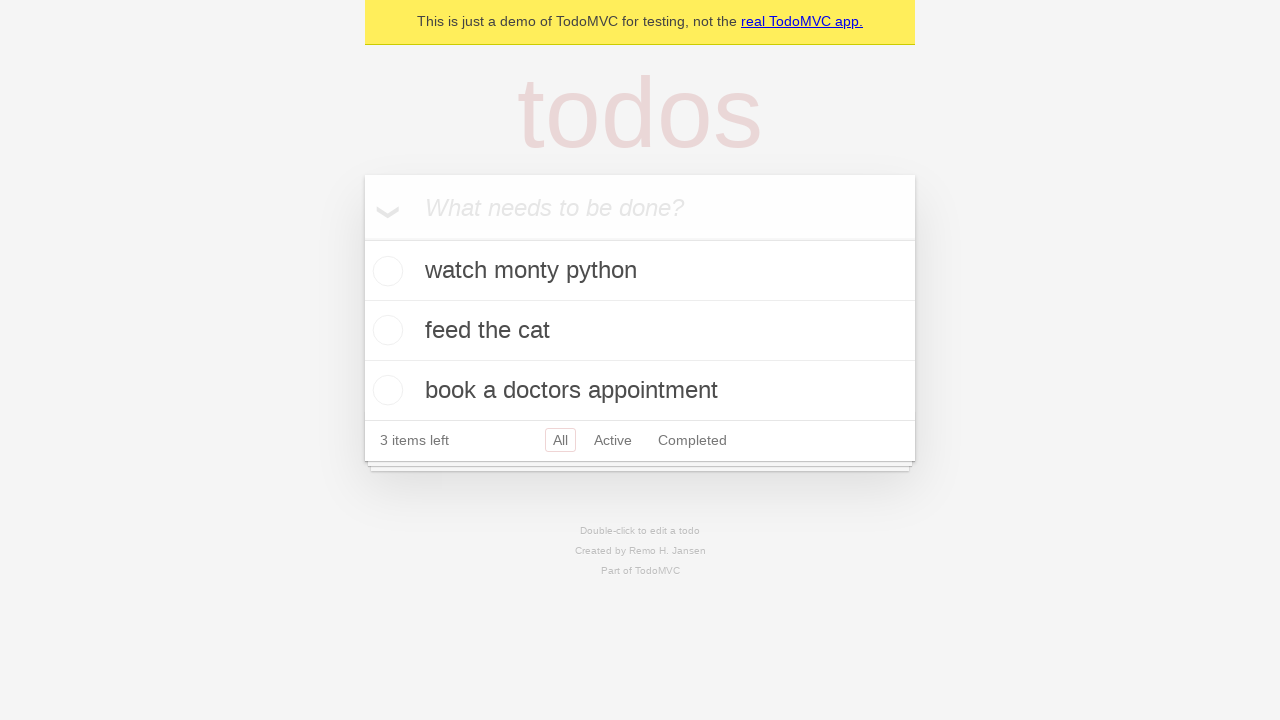

Waited for all 3 todo items to be created
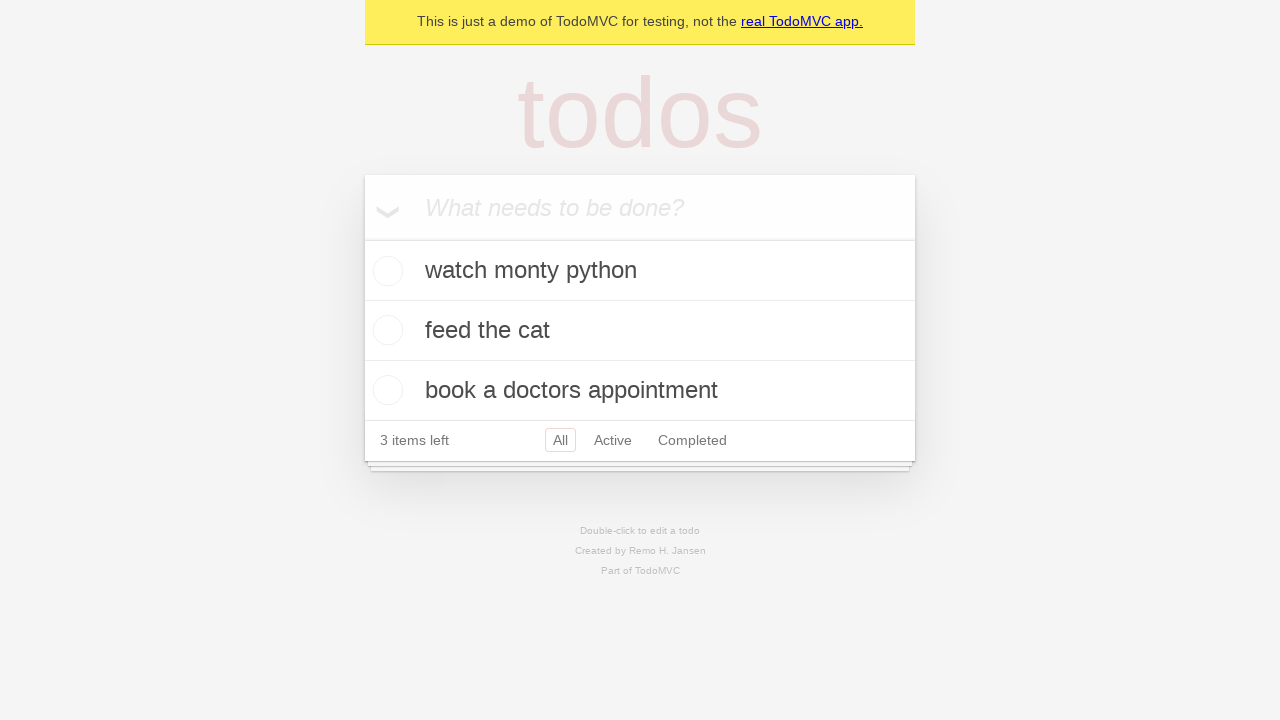

Checked the checkbox for the second todo item to mark it as completed at (385, 330) on internal:testid=[data-testid="todo-item"s] >> nth=1 >> internal:role=checkbox
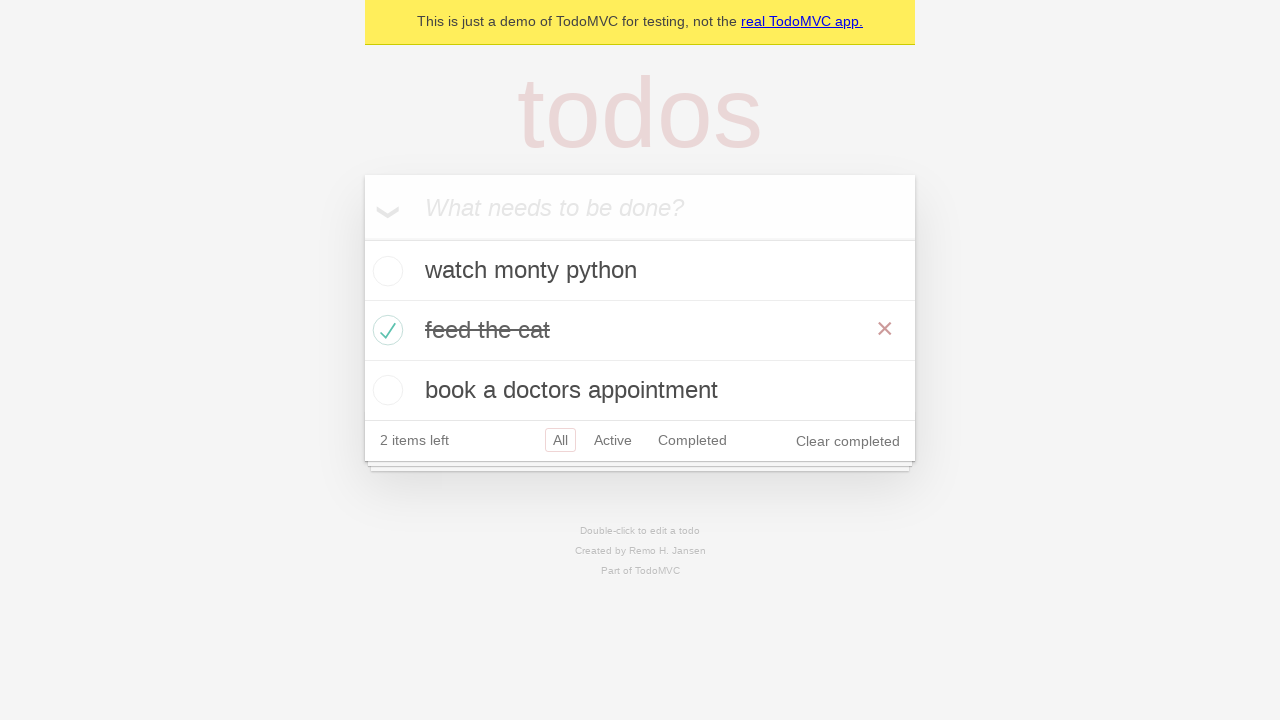

Clicked the 'Completed' filter link to display only completed todos at (692, 440) on internal:role=link[name="Completed"i]
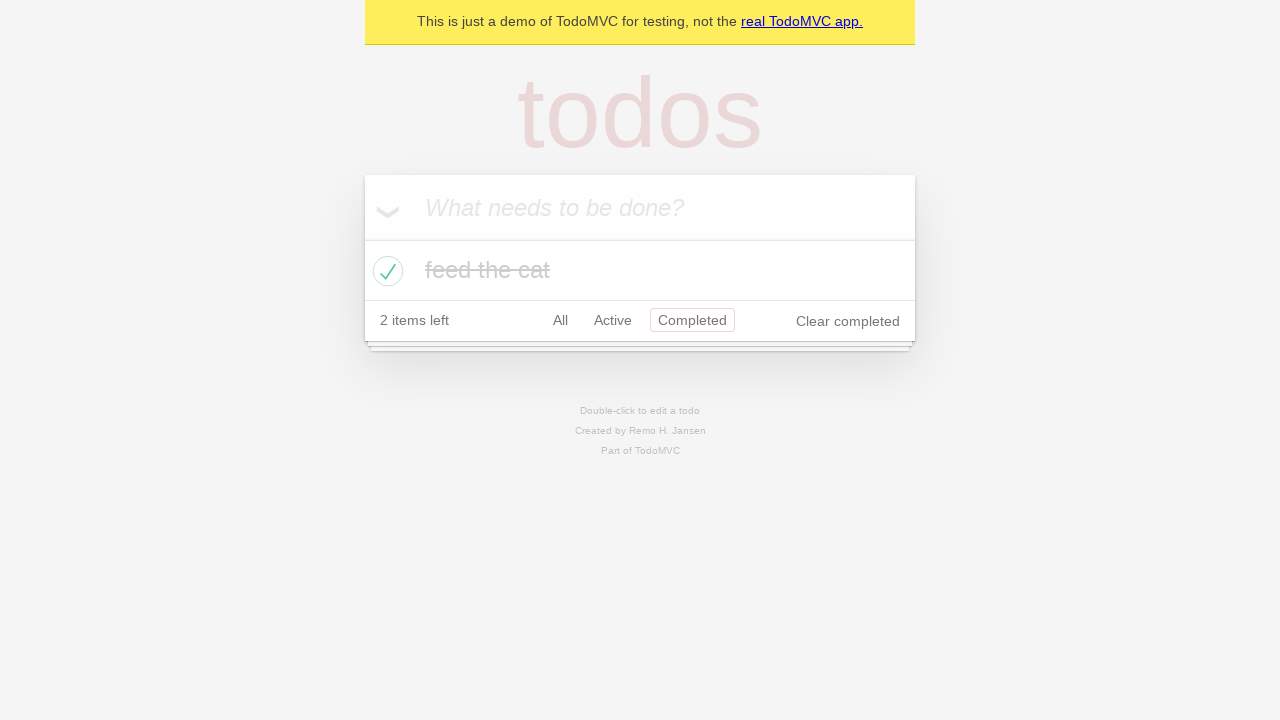

Waited for filter to apply, showing only 1 completed todo item
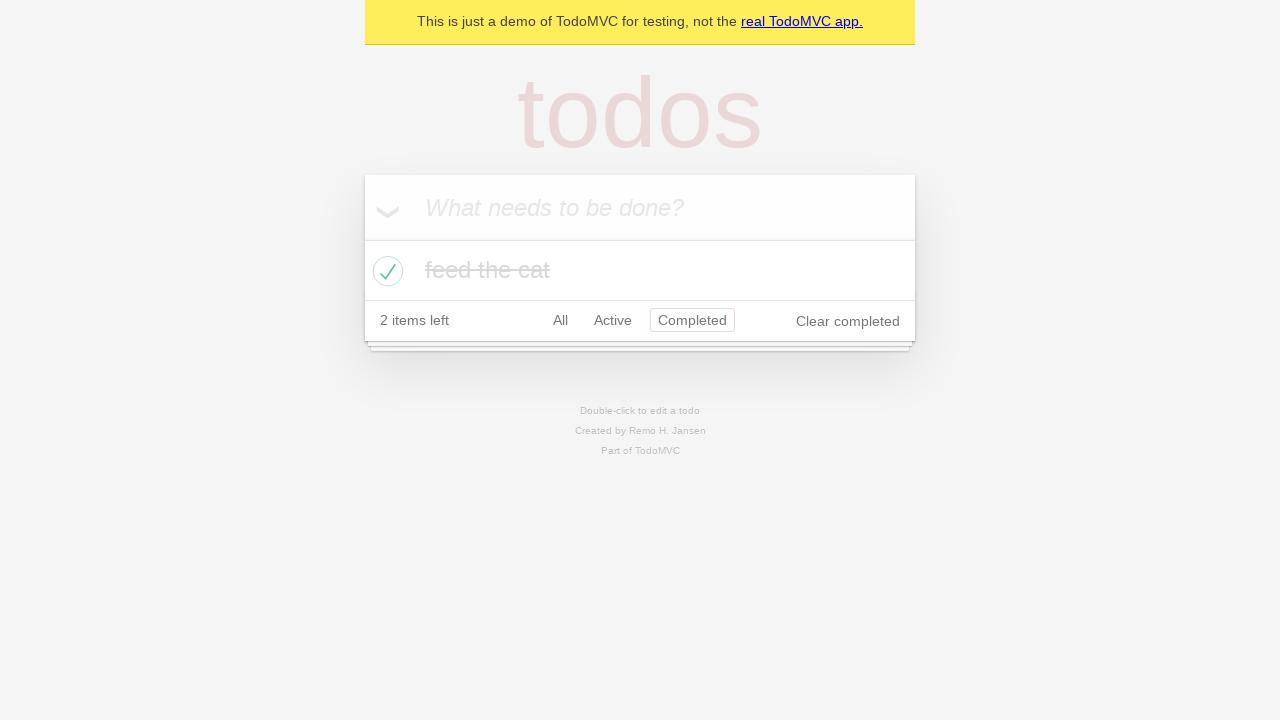

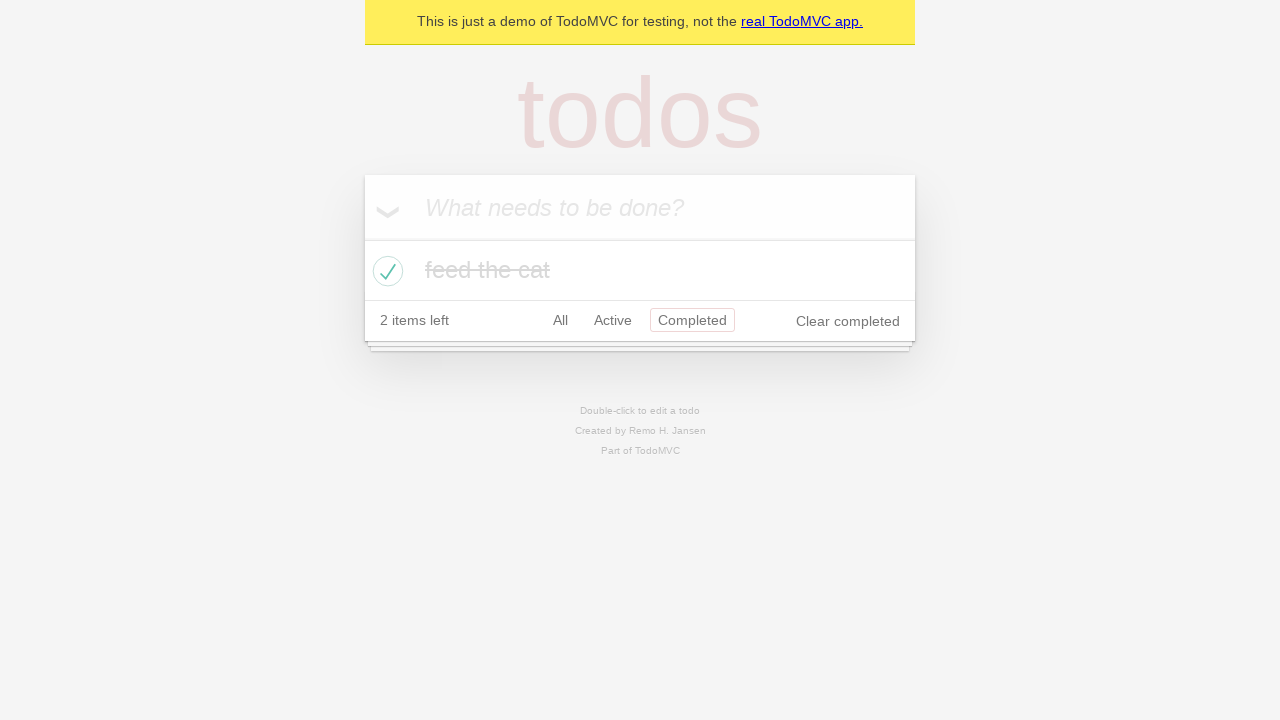